Tests navigation to a dummy website section and fills in a city field in what appears to be a travel booking form

Starting URL: https://automationbysqatools.blogspot.com/p/home.html

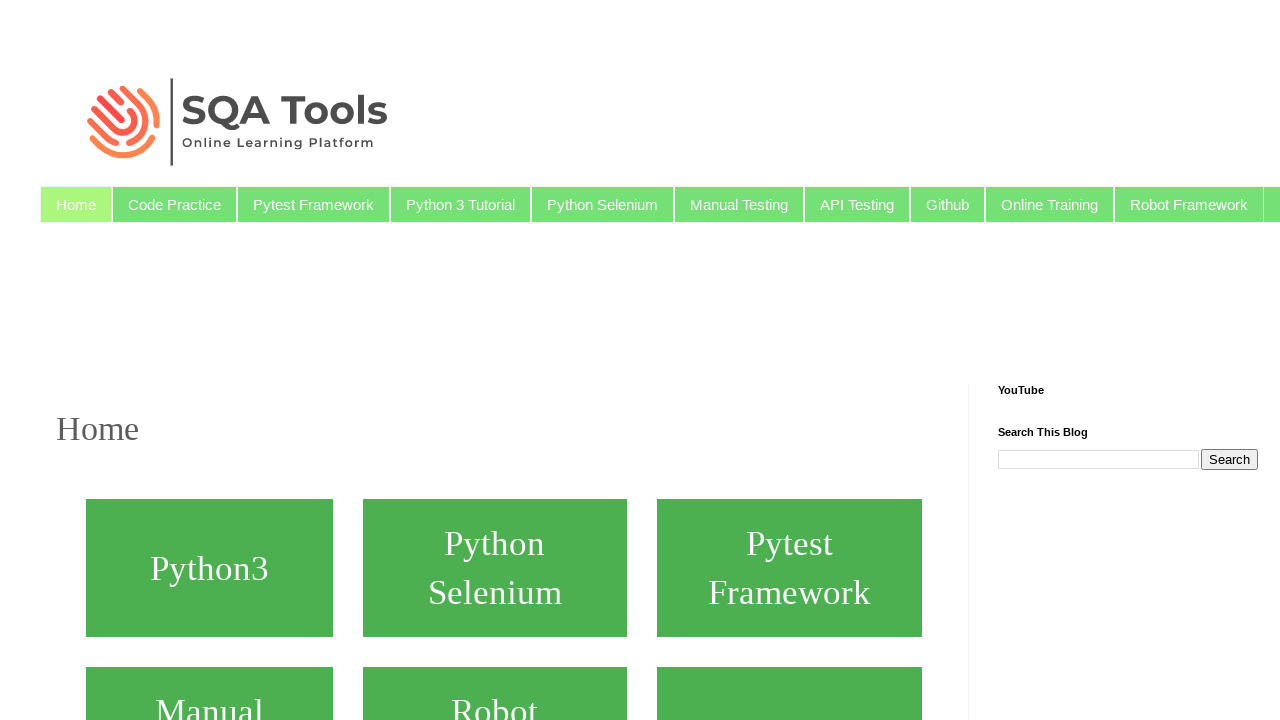

Clicked on the 'Dummy Website' section at (209, 360) on xpath=//div[text()= ' Dummy Website ']
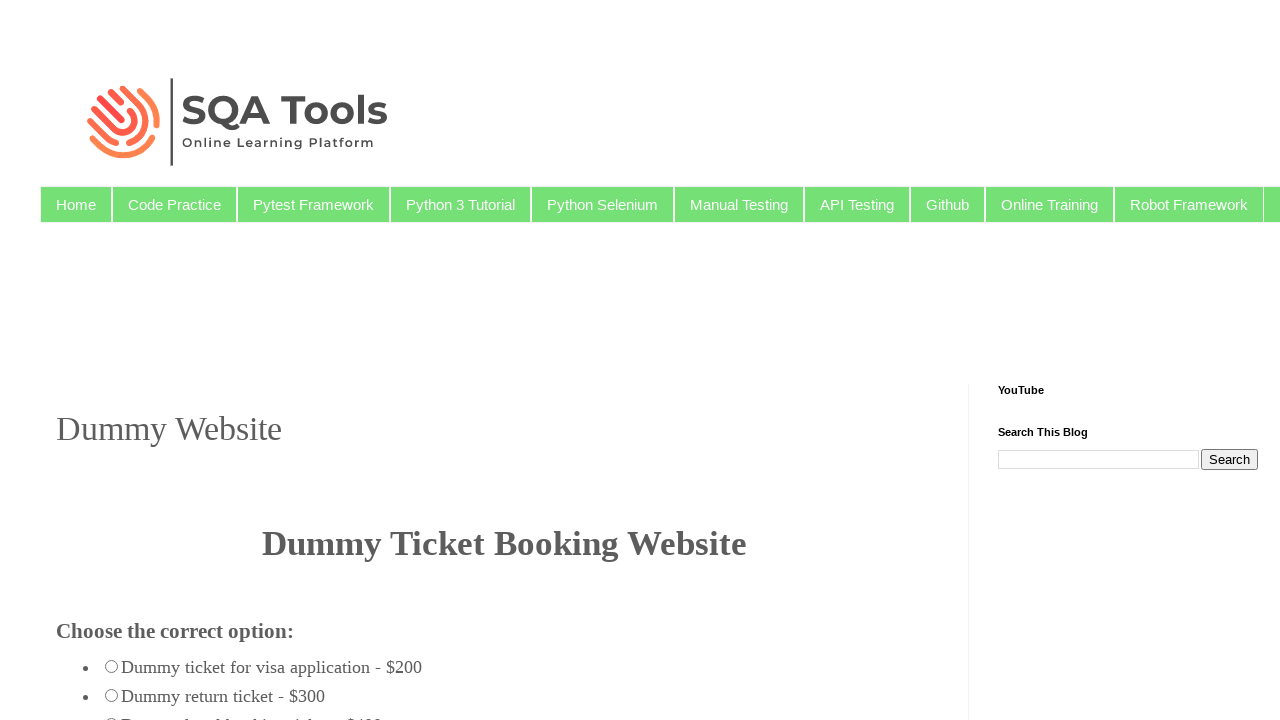

Waited for the departure city field to load
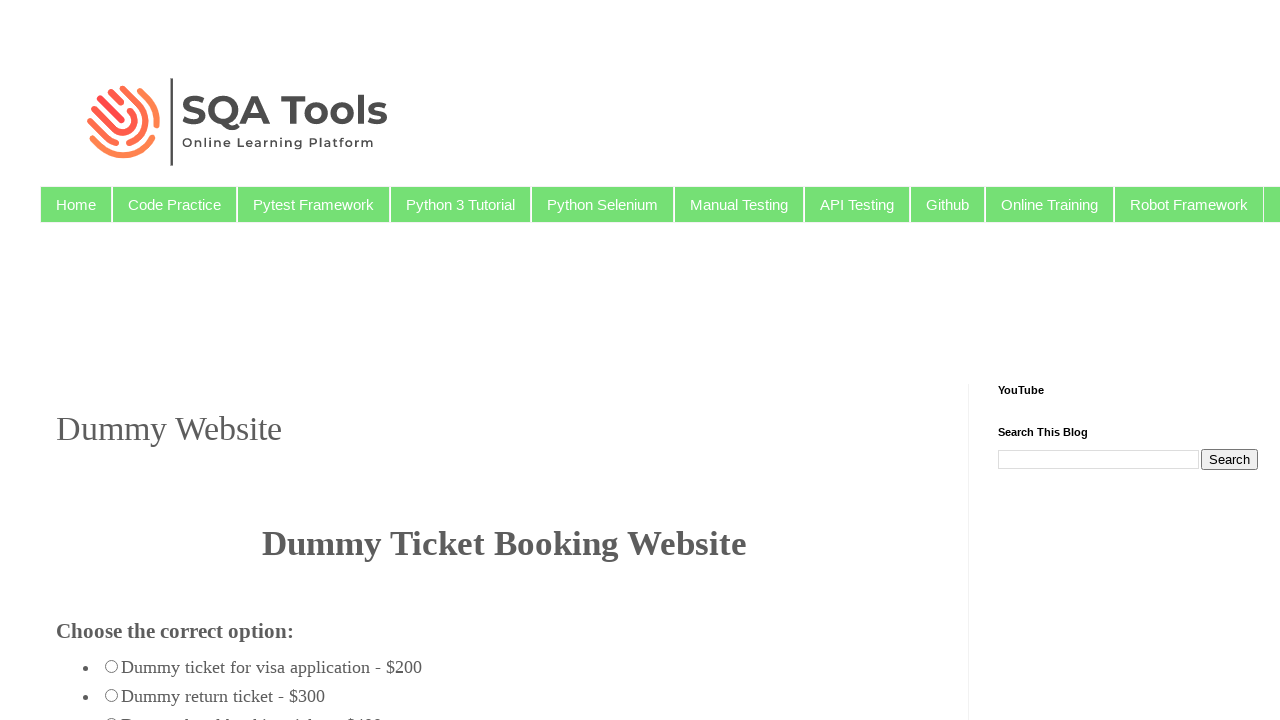

Filled departure city field with 'Mumbai' on #fromcity
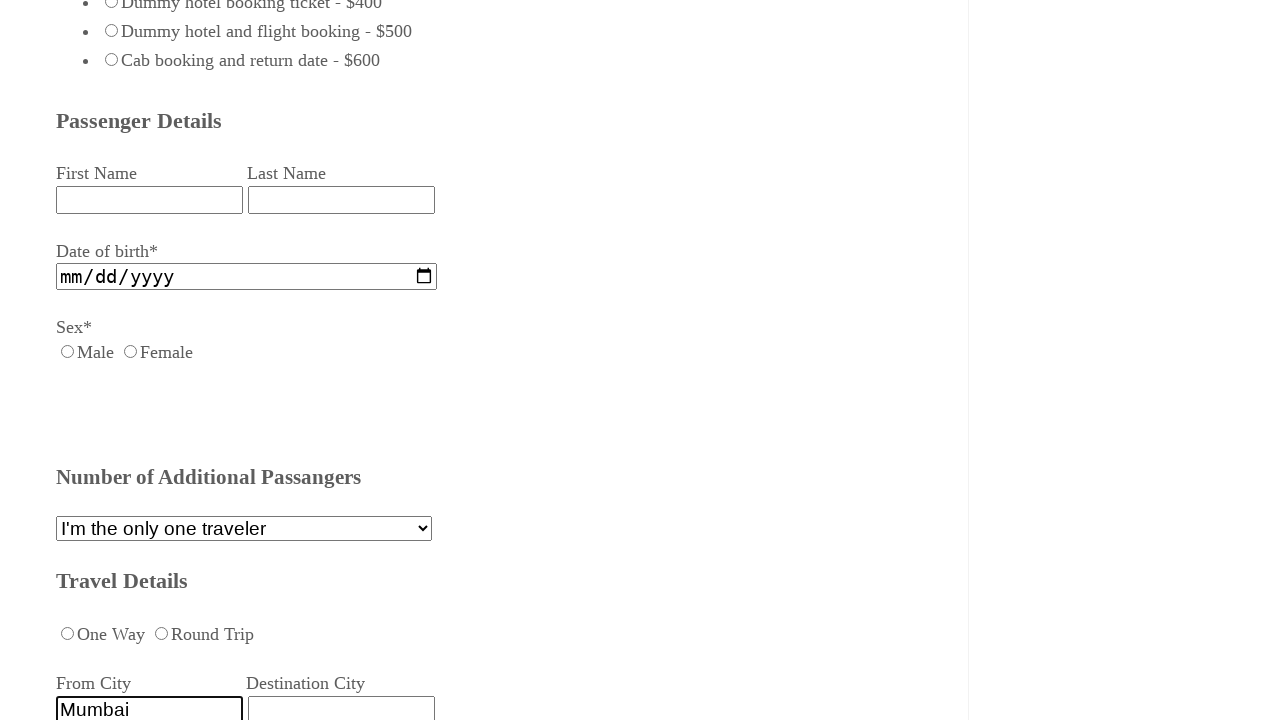

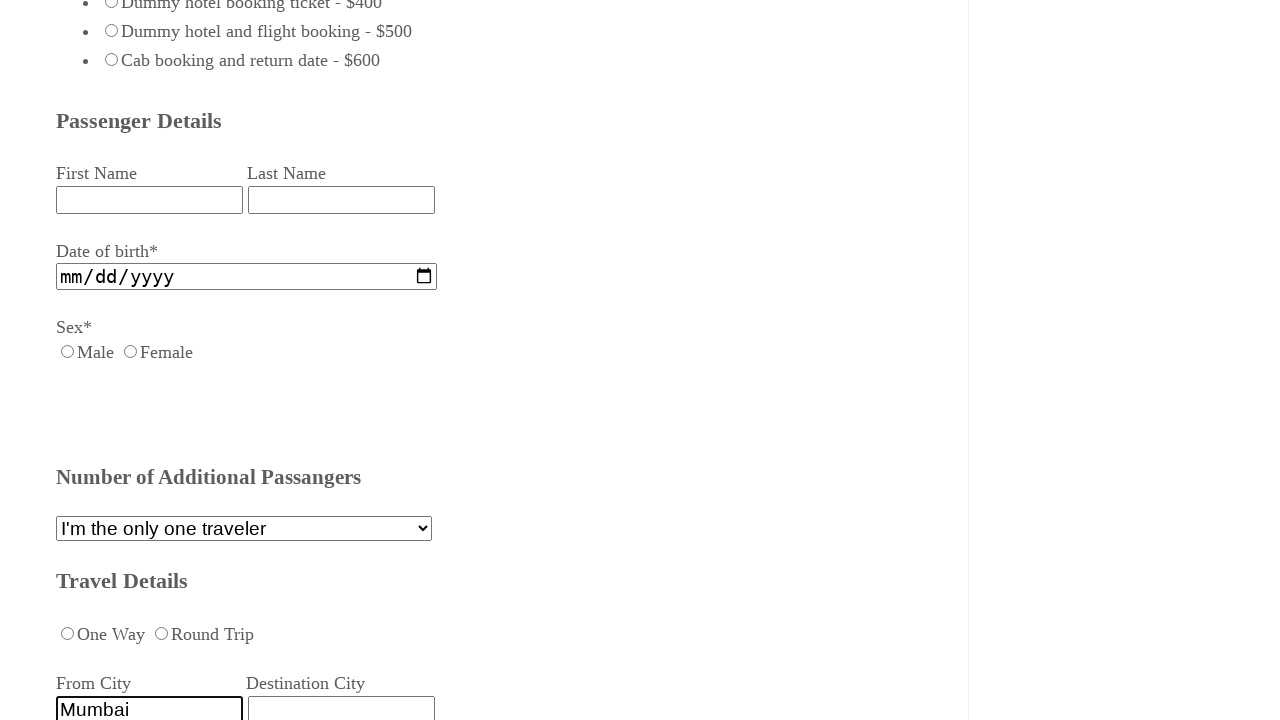